Tests explicit wait functionality by clicking a button that starts a timer and then reading the displayed message after waiting

Starting URL: http://seleniumpractise.blogspot.com/2016/08/how-to-use-explicit-wait-in-selenium.html

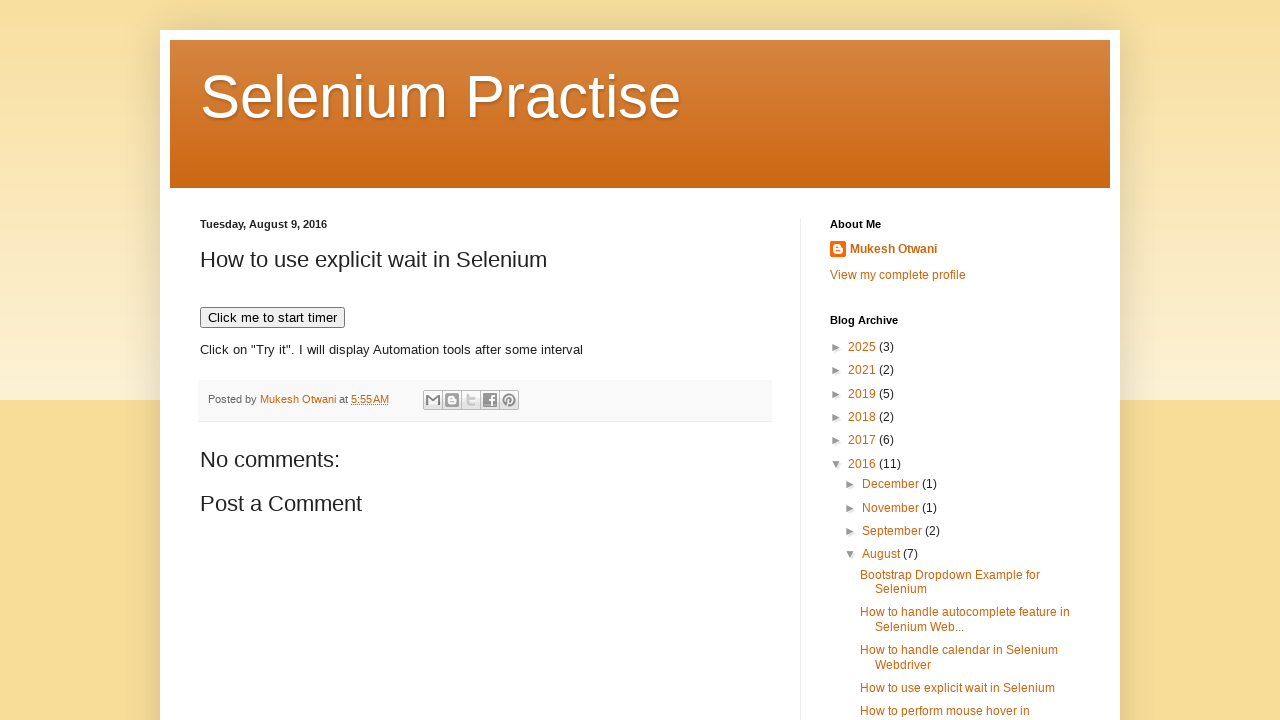

Clicked button to start timer at (272, 318) on xpath=//button[text()='Click me to start timer']
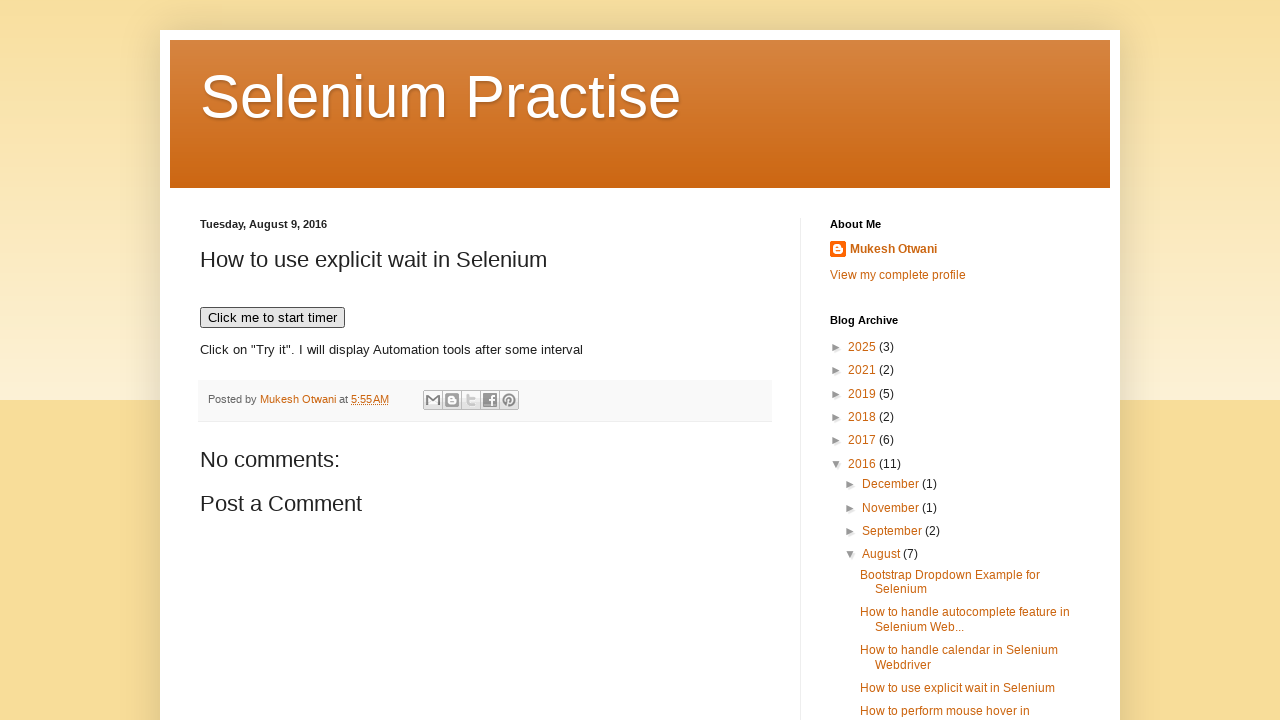

Waited for message element to become visible
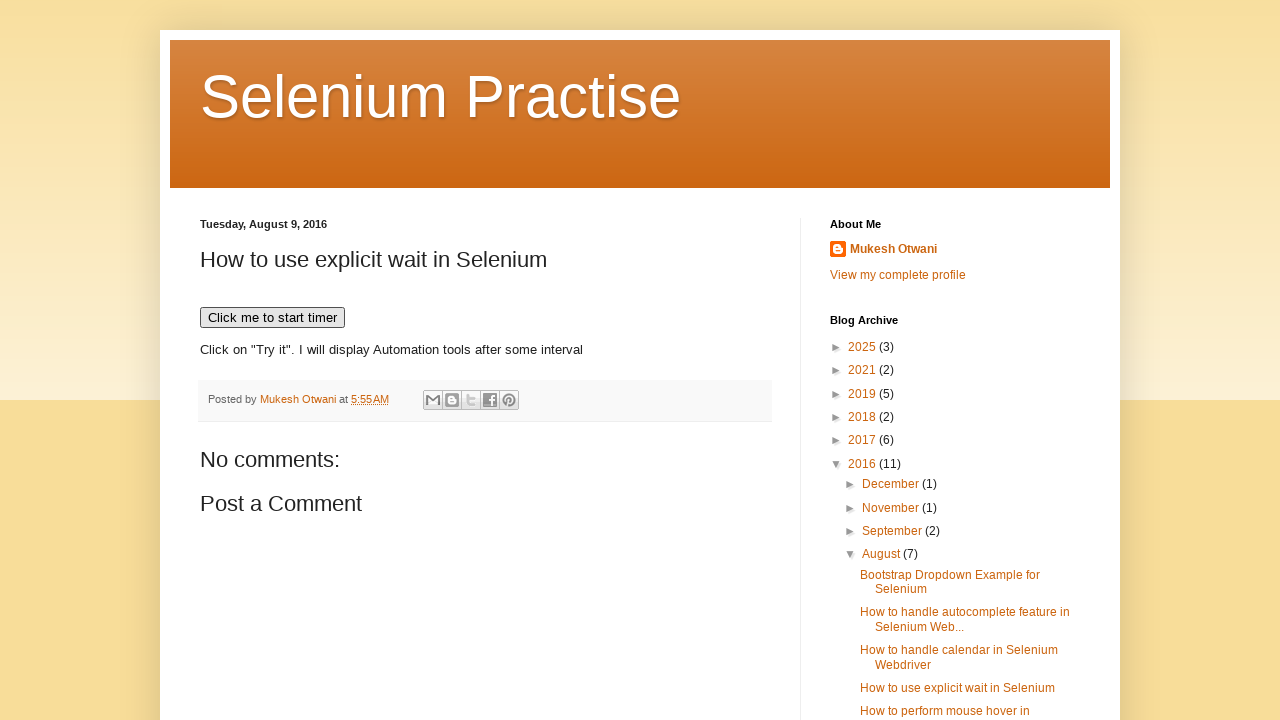

Located message element with id 'demo'
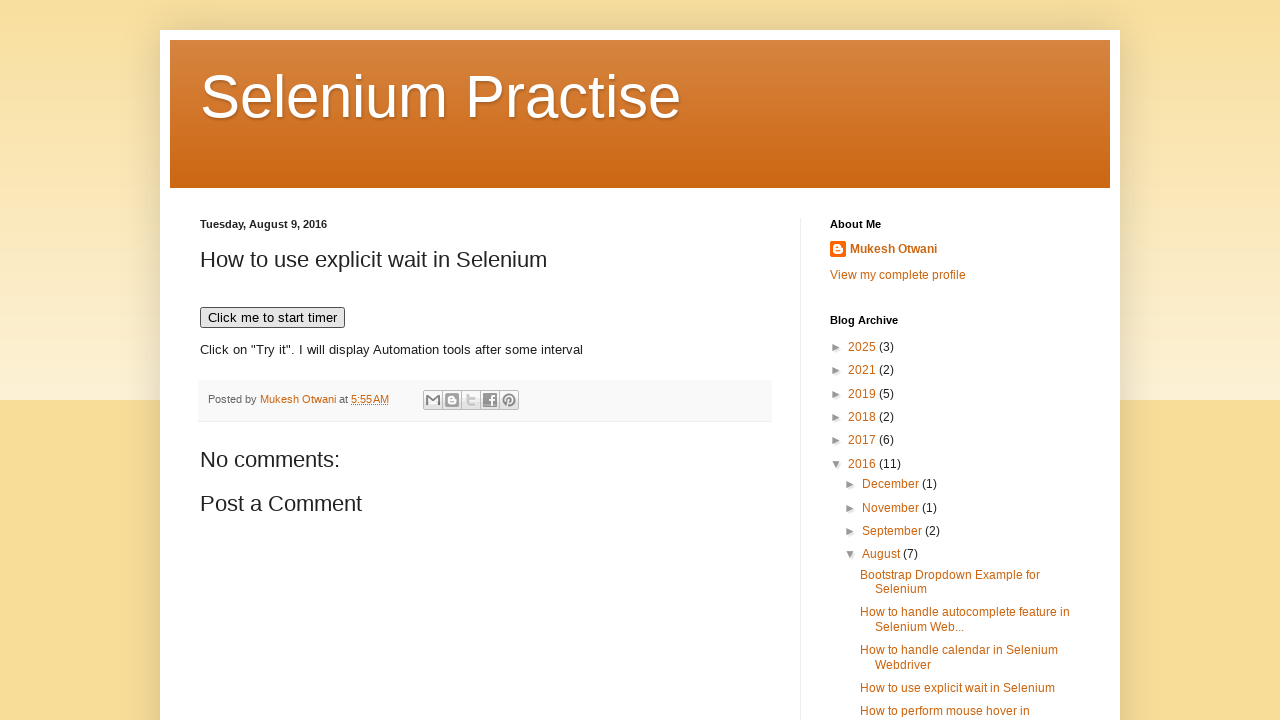

Extracted message text: 'Click on "Try it". I will display Automation tools after some interval'
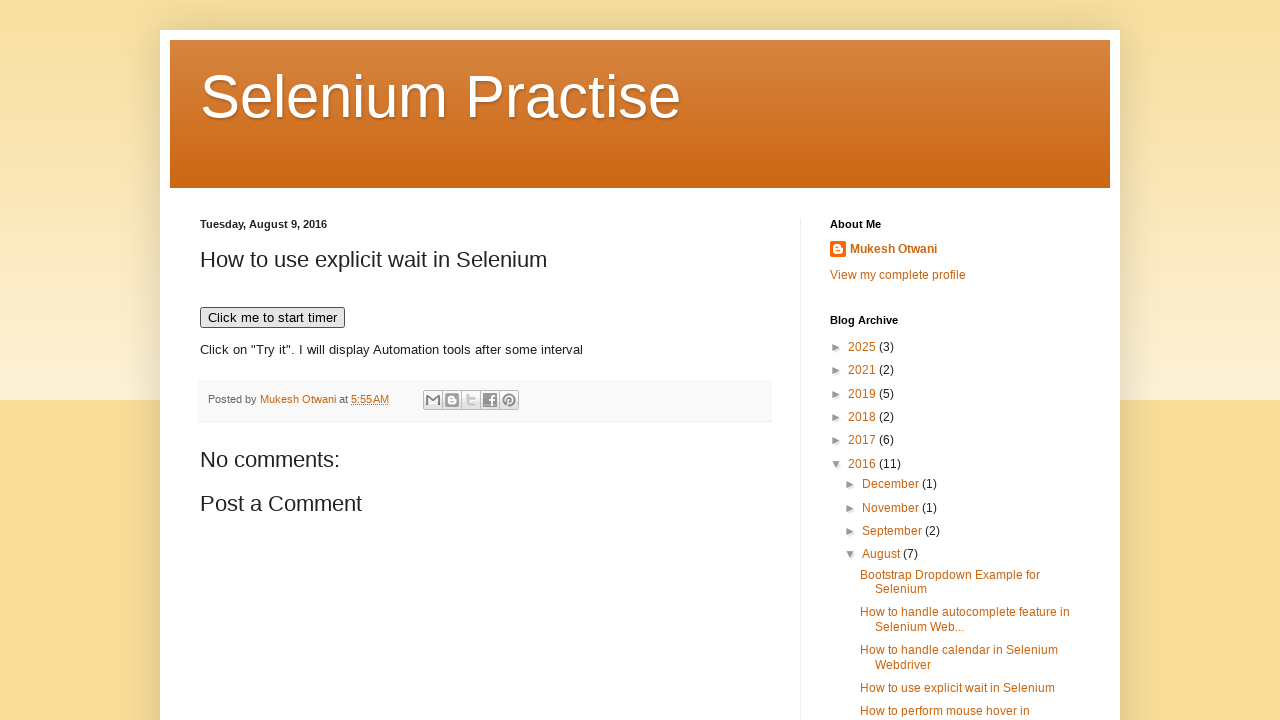

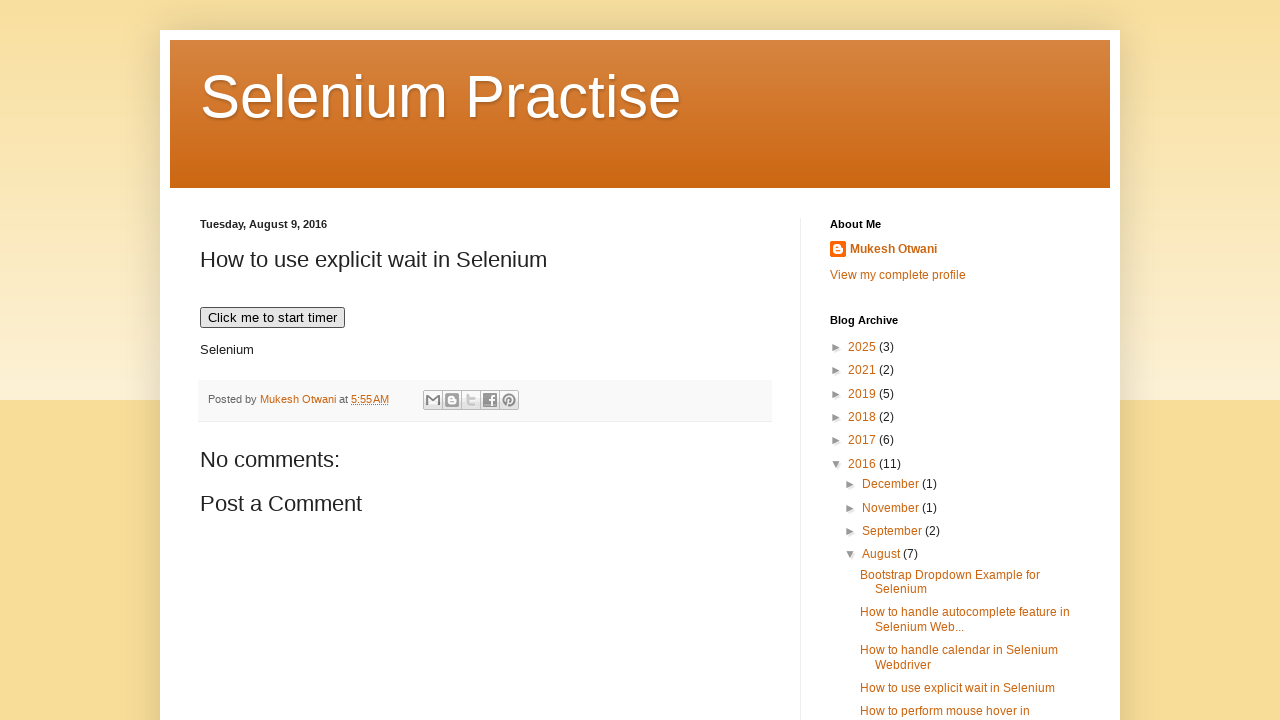